Tests scrolling functionality by scrolling down and up on the Selenium downloads page multiple times

Starting URL: http://seleniumhq.org/download

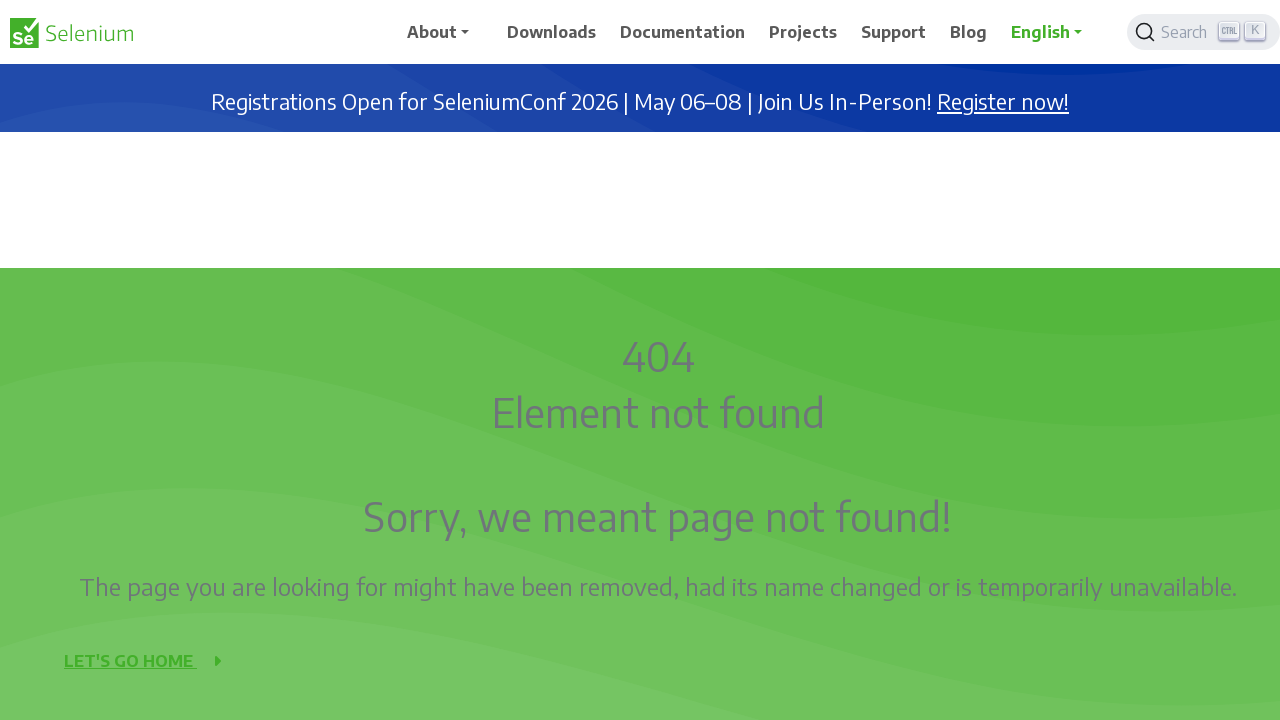

Scrolled down 1000 pixels on the Selenium downloads page
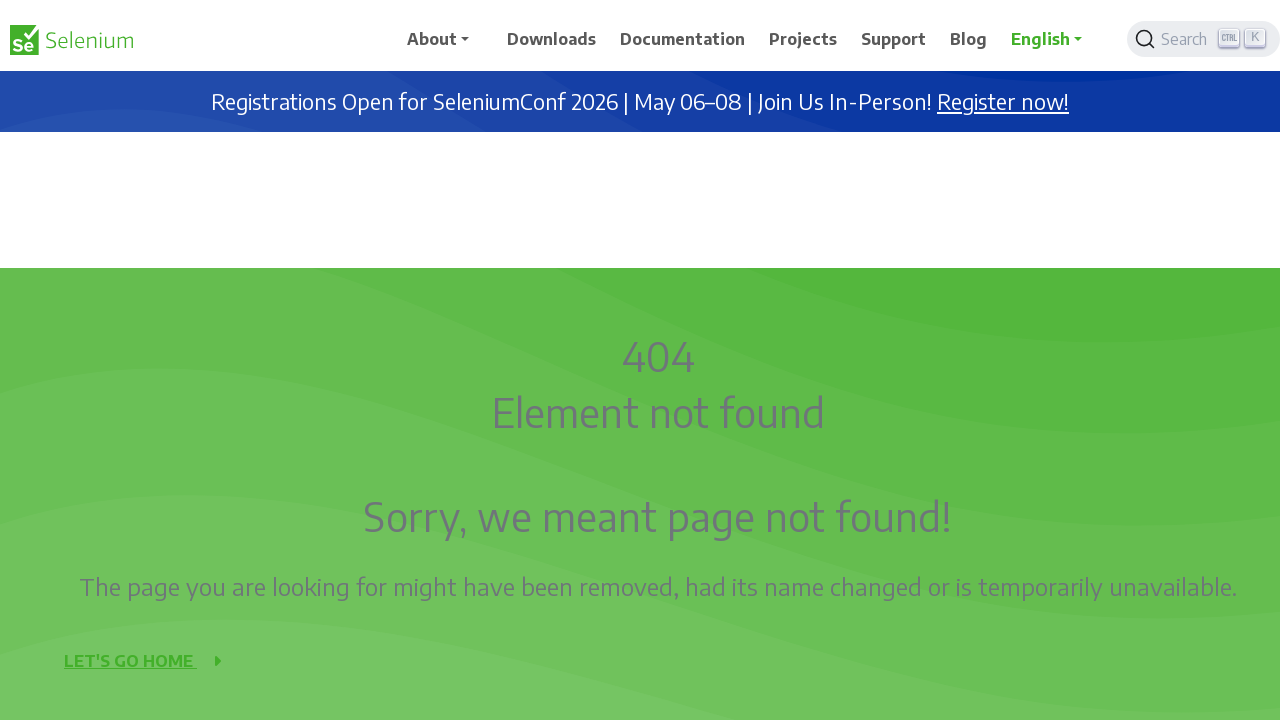

Waited 3 seconds after scrolling down
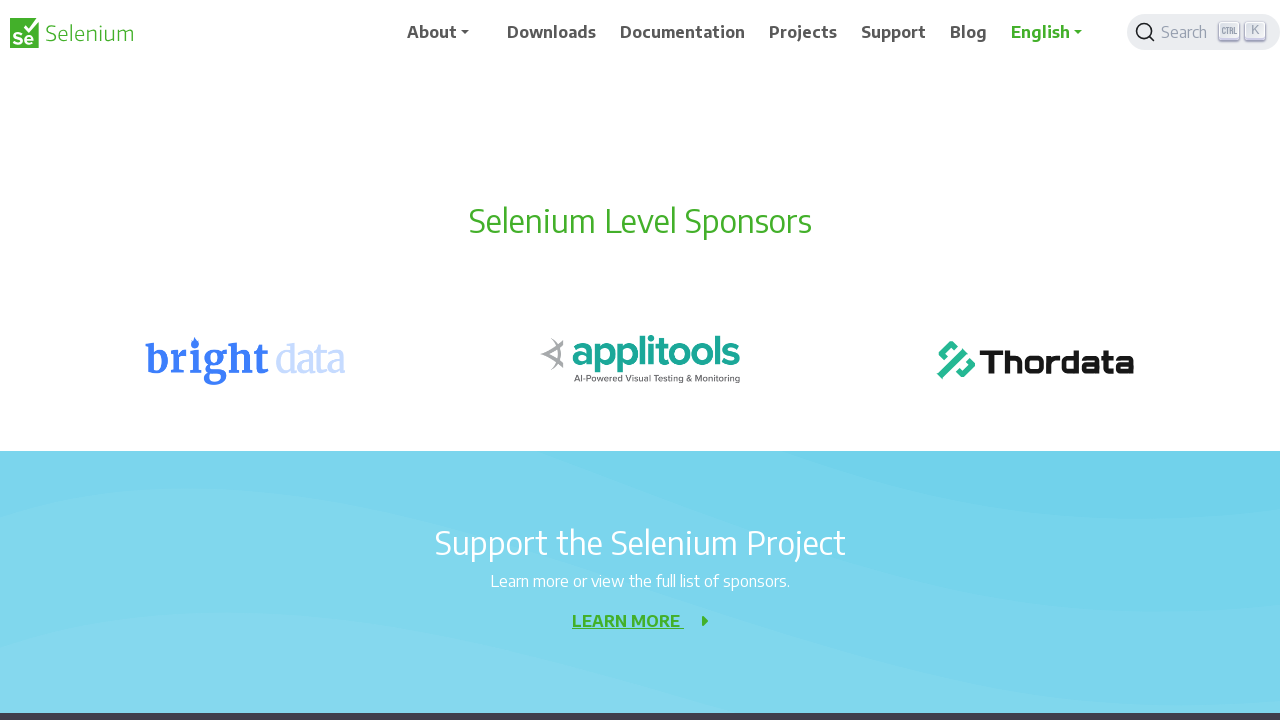

Scrolled down 1000 pixels on the Selenium downloads page
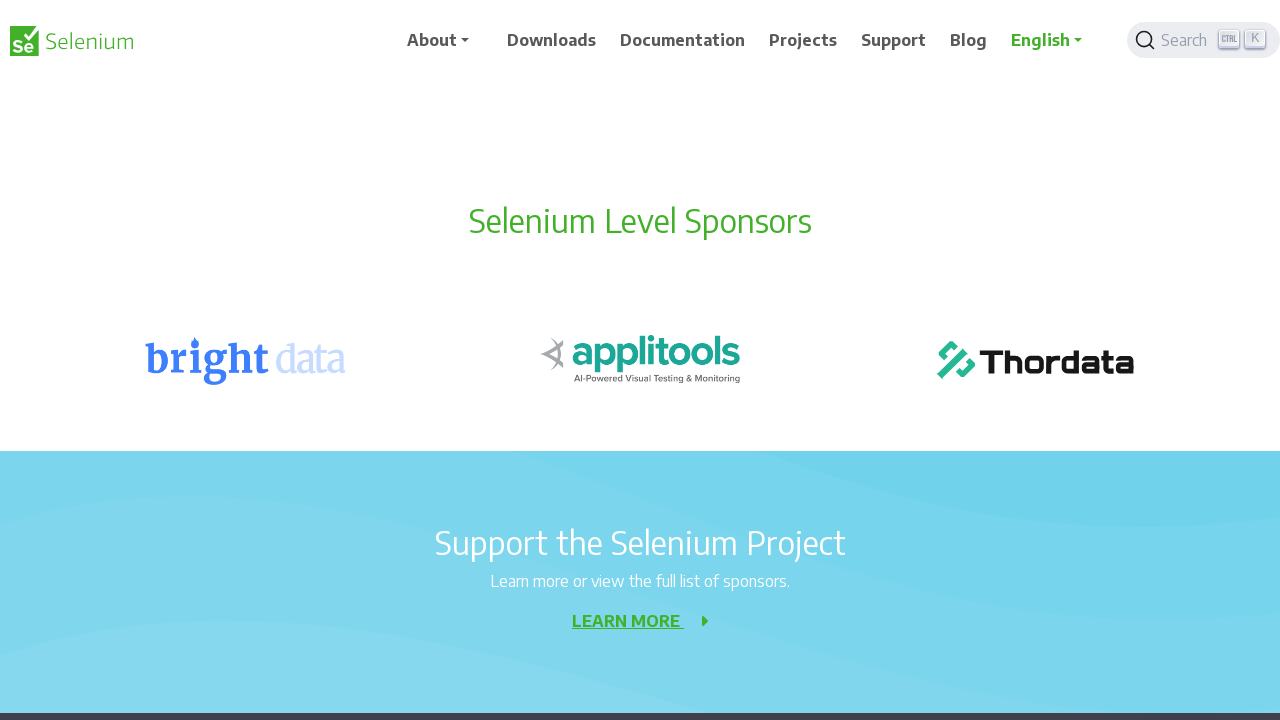

Waited 3 seconds after scrolling down
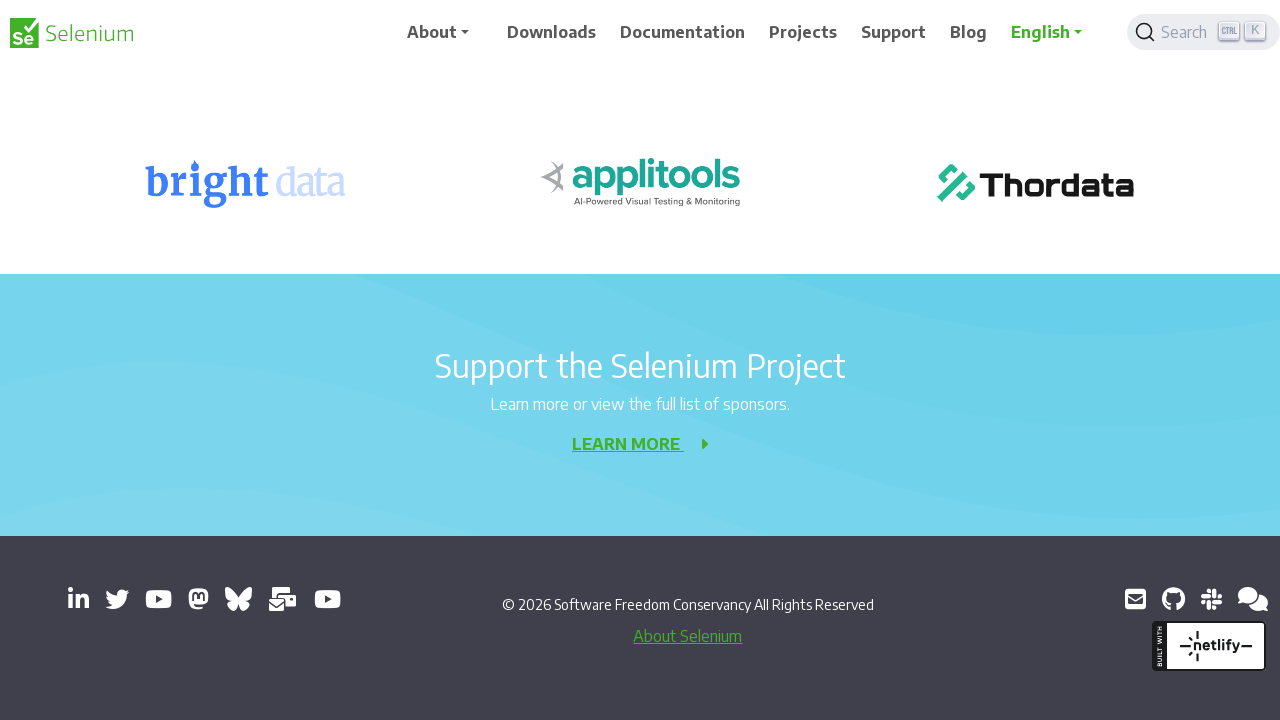

Scrolled down 1000 pixels on the Selenium downloads page
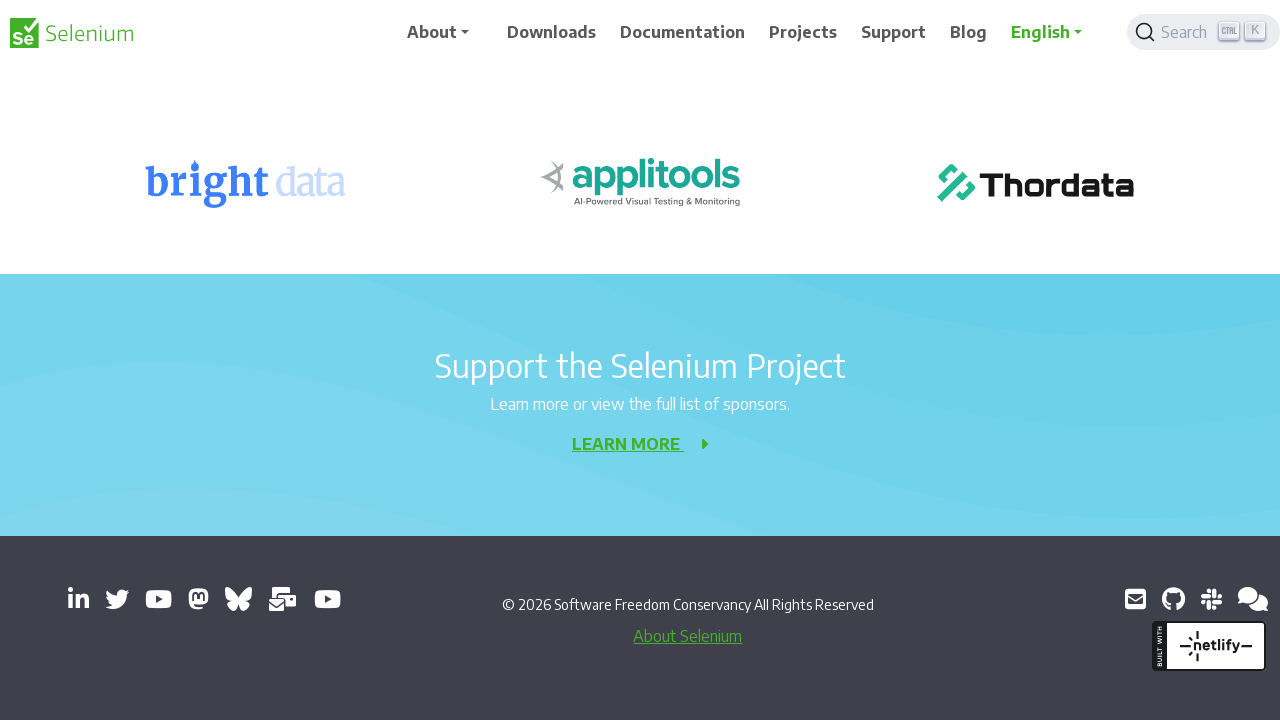

Waited 3 seconds after scrolling down
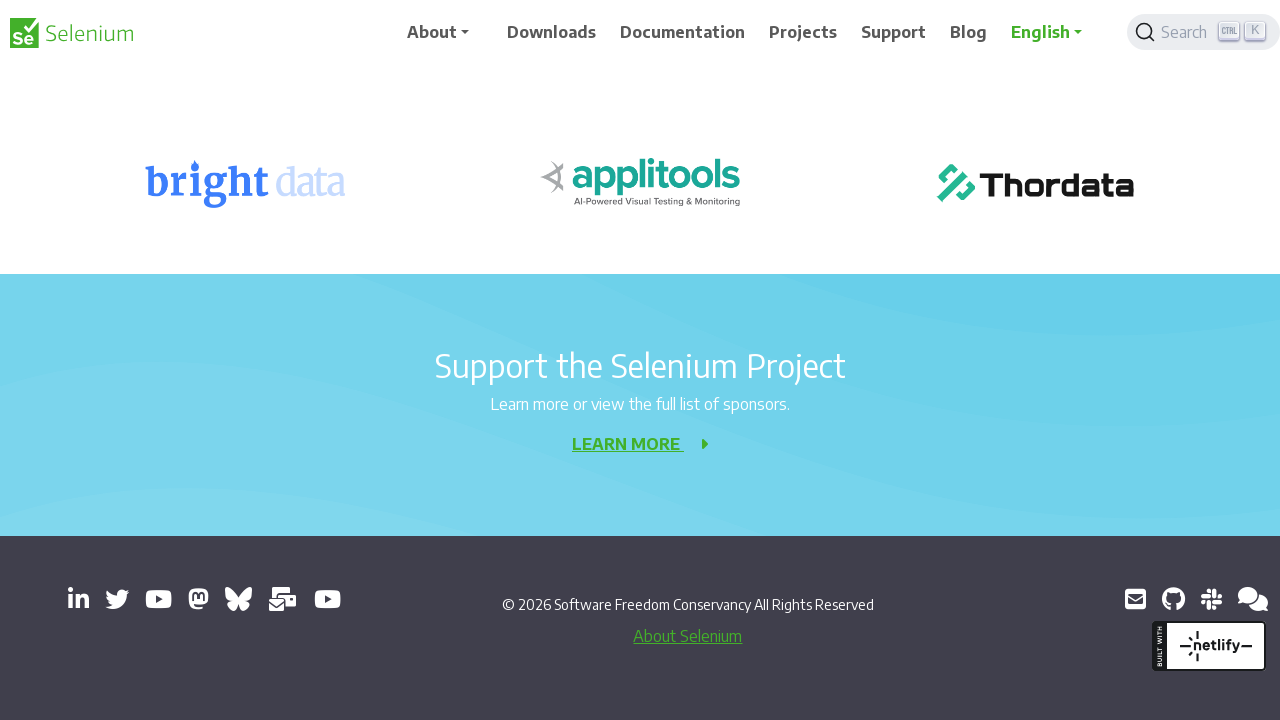

Scrolled up 500 pixels on the Selenium downloads page
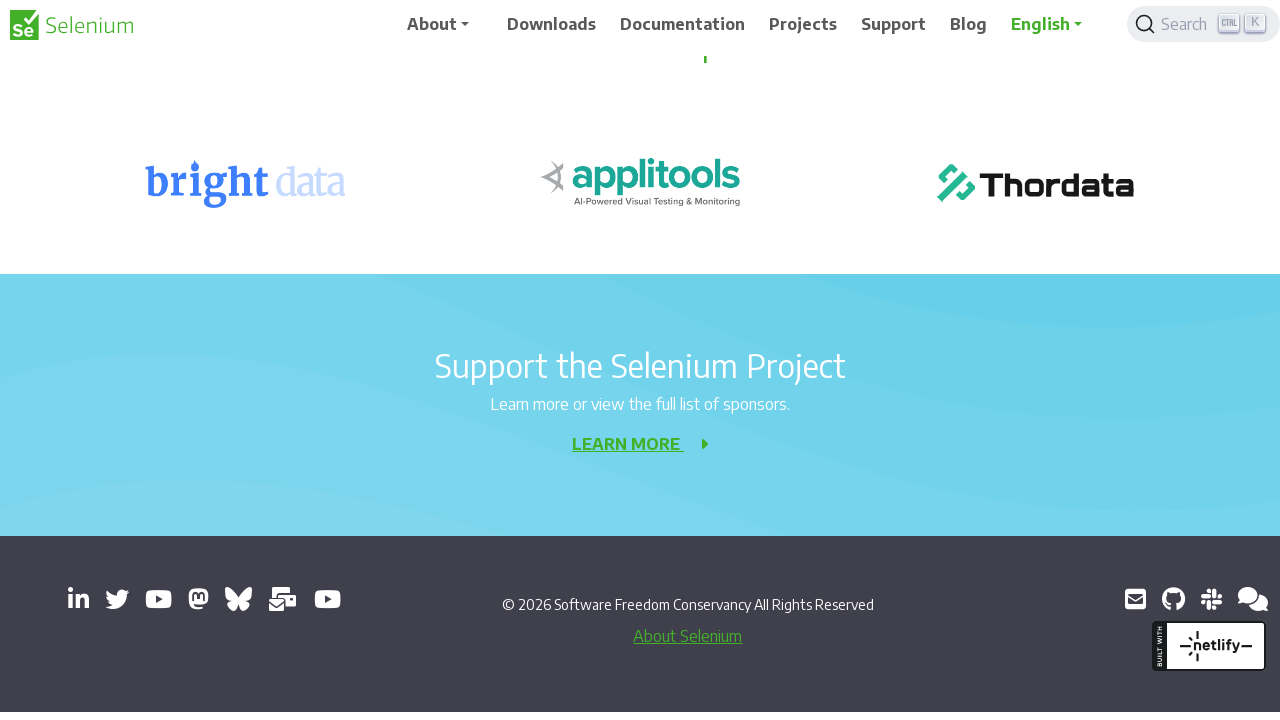

Waited 3 seconds after scrolling up
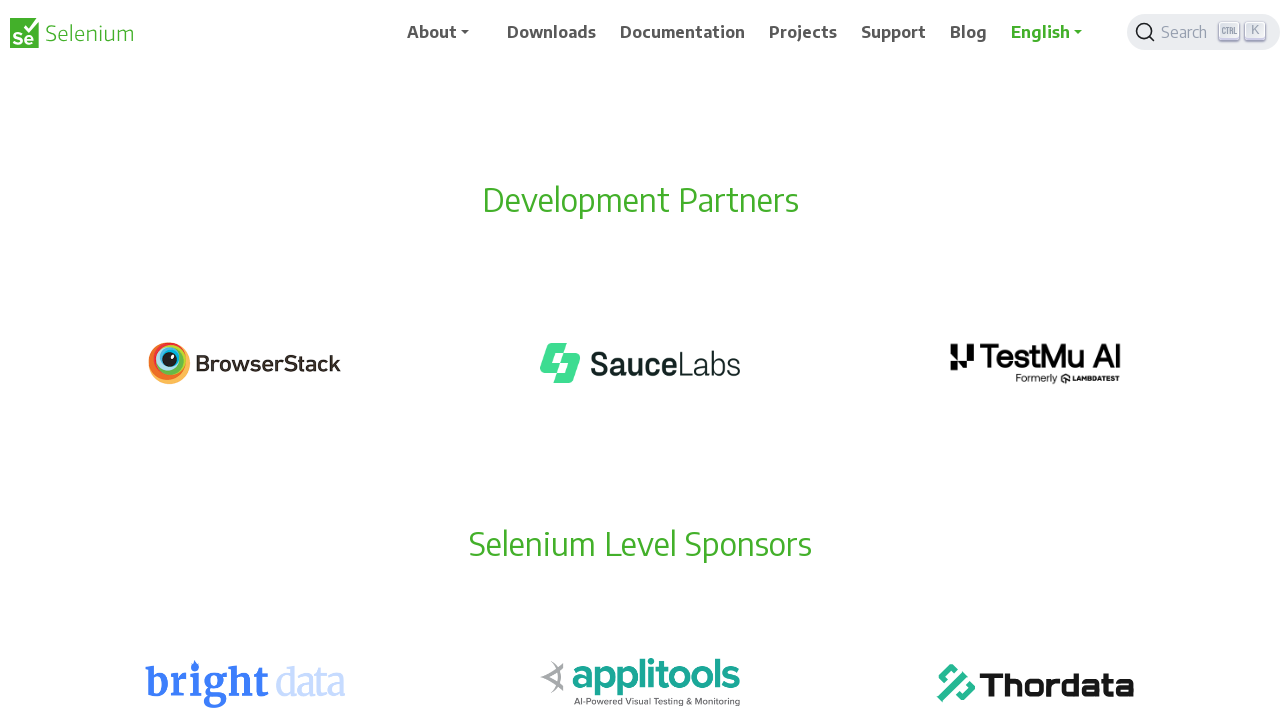

Scrolled up 500 pixels on the Selenium downloads page
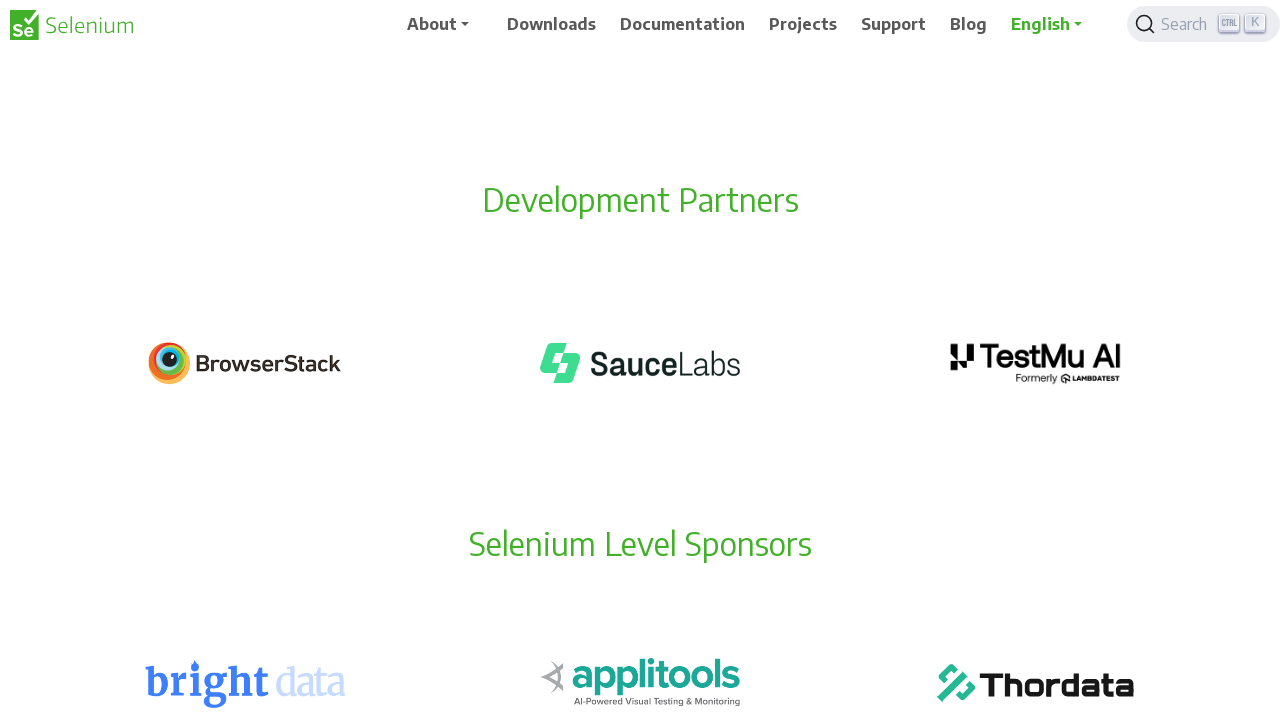

Waited 3 seconds after scrolling up
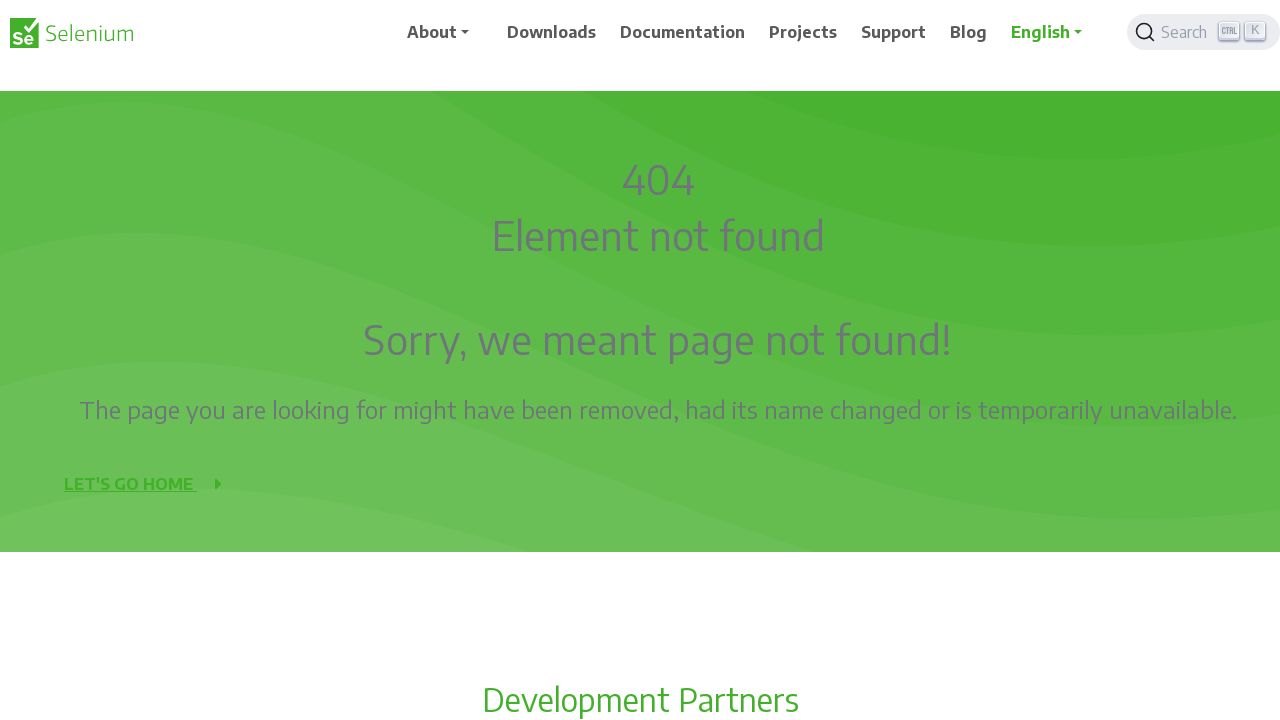

Scrolled up 500 pixels on the Selenium downloads page
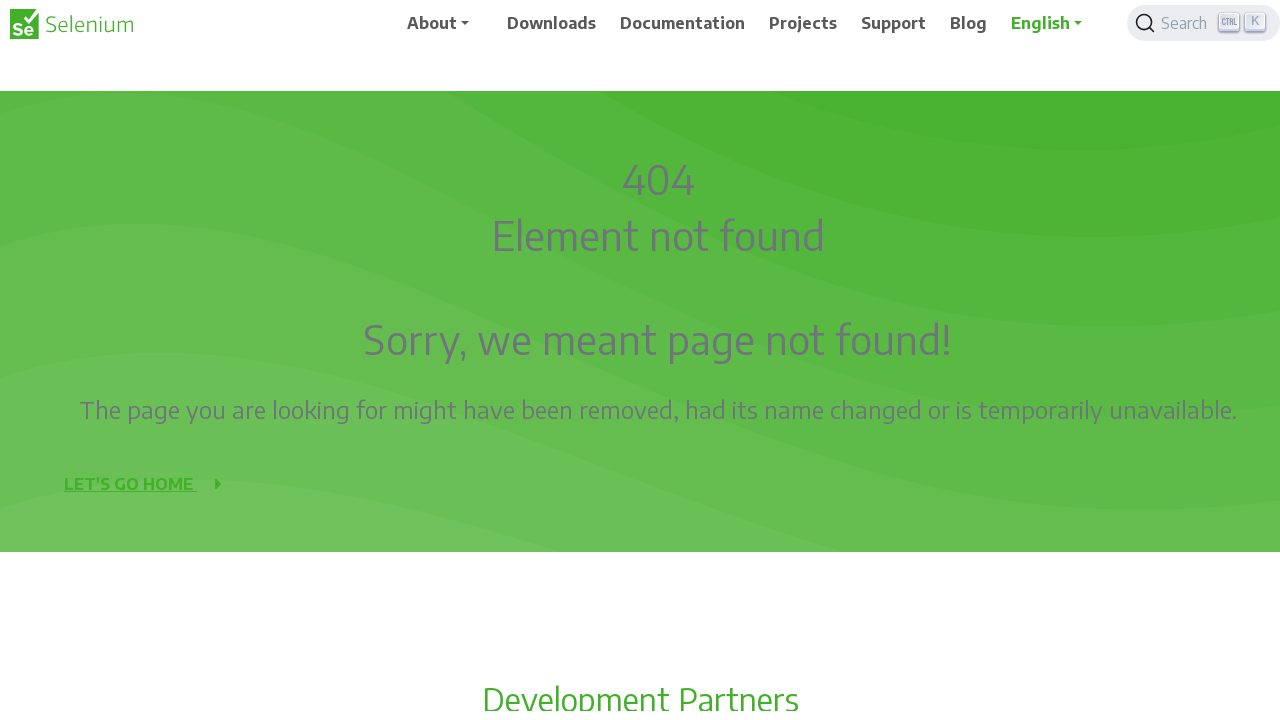

Waited 3 seconds after scrolling up
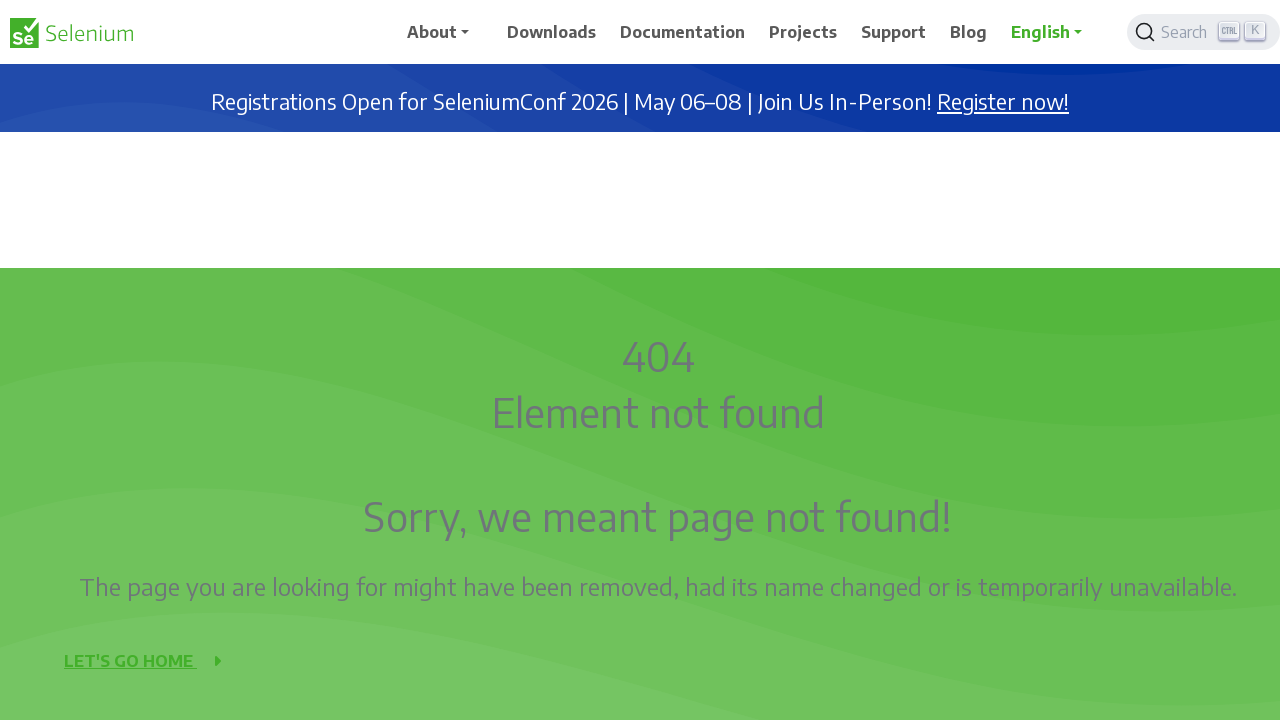

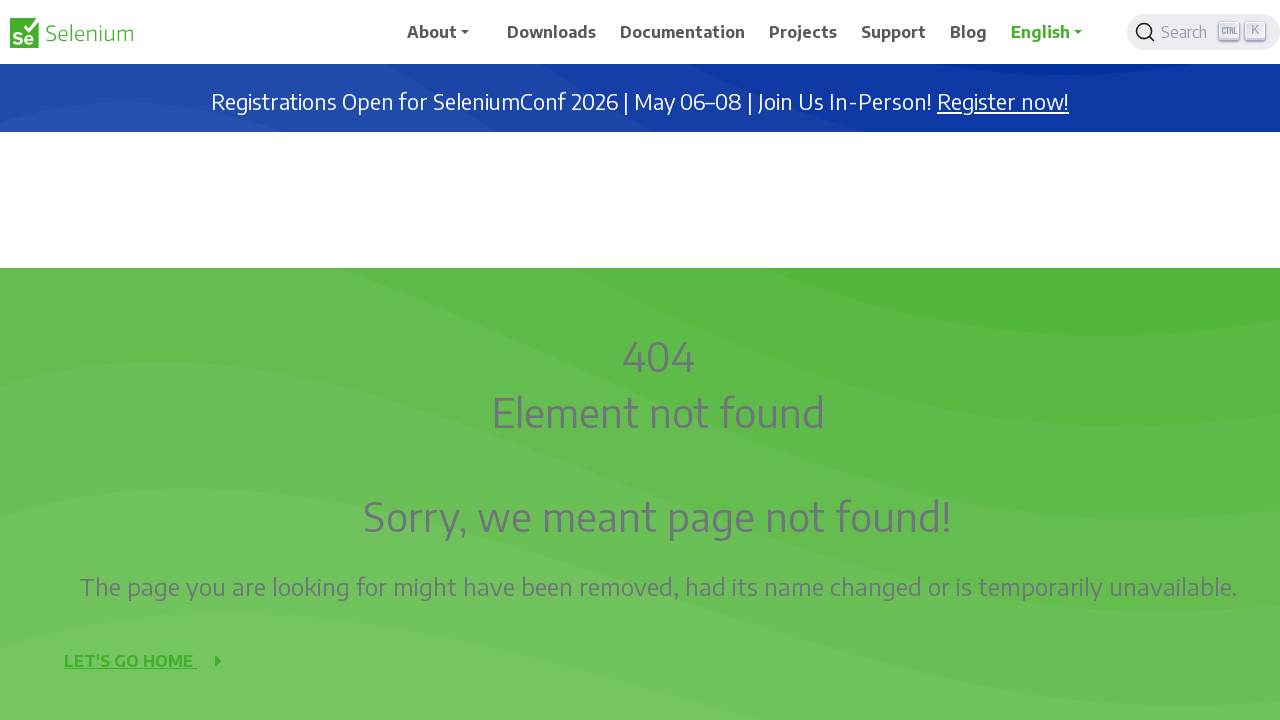